Tests python.org search feature by searching for "pycon" and verifying that search results are displayed.

Starting URL: http://www.python.org

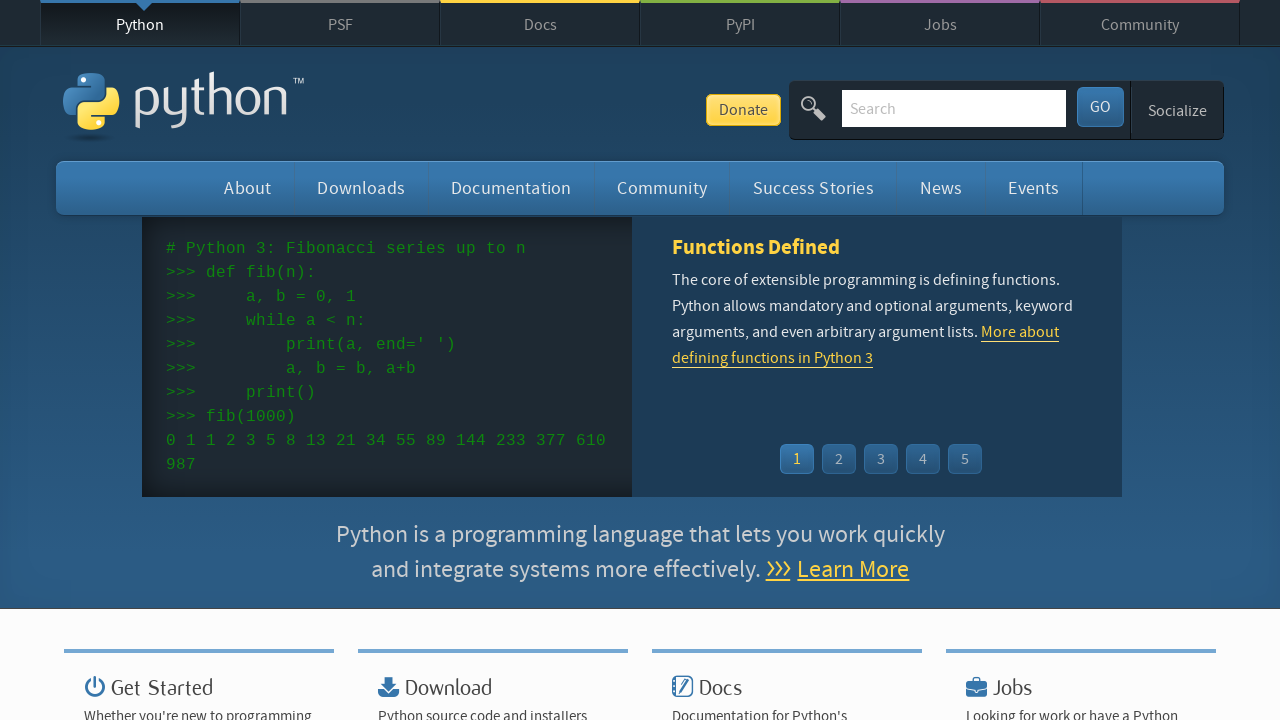

Verified Python.org page title contains 'Python'
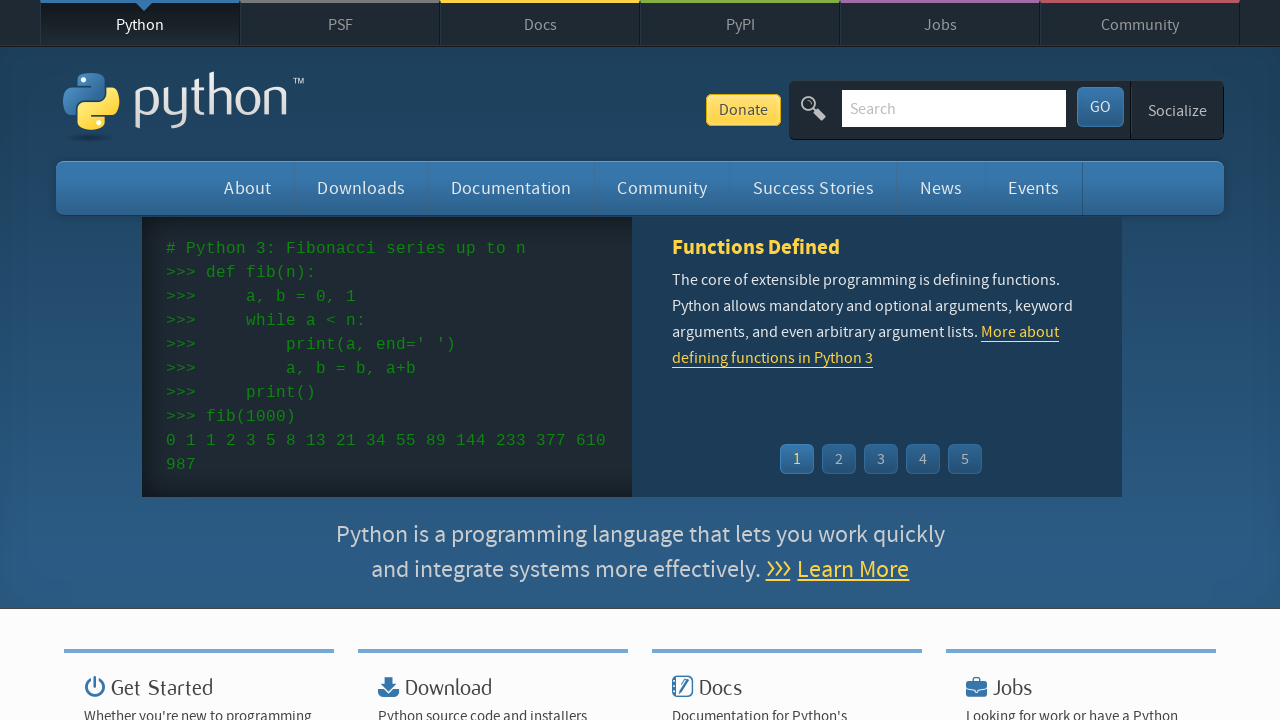

Filled search field with 'pycon' on input[name='q']
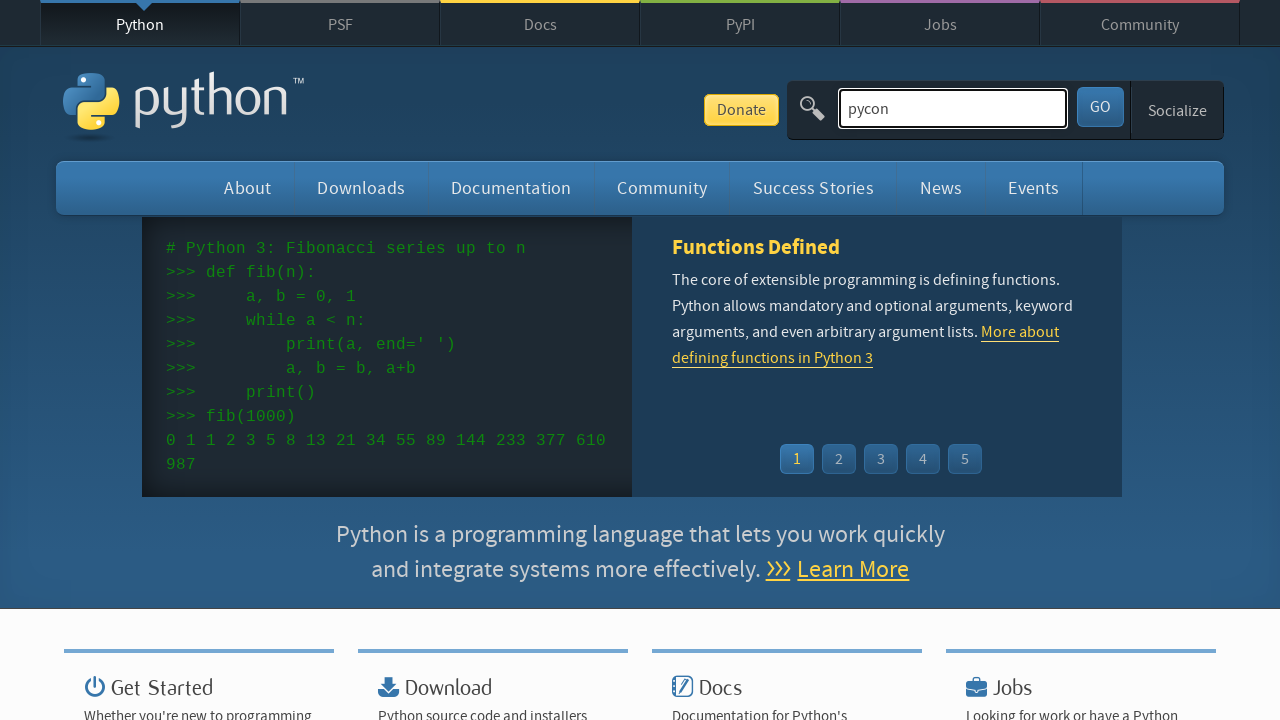

Clicked search submit button at (1100, 107) on button[type='submit']
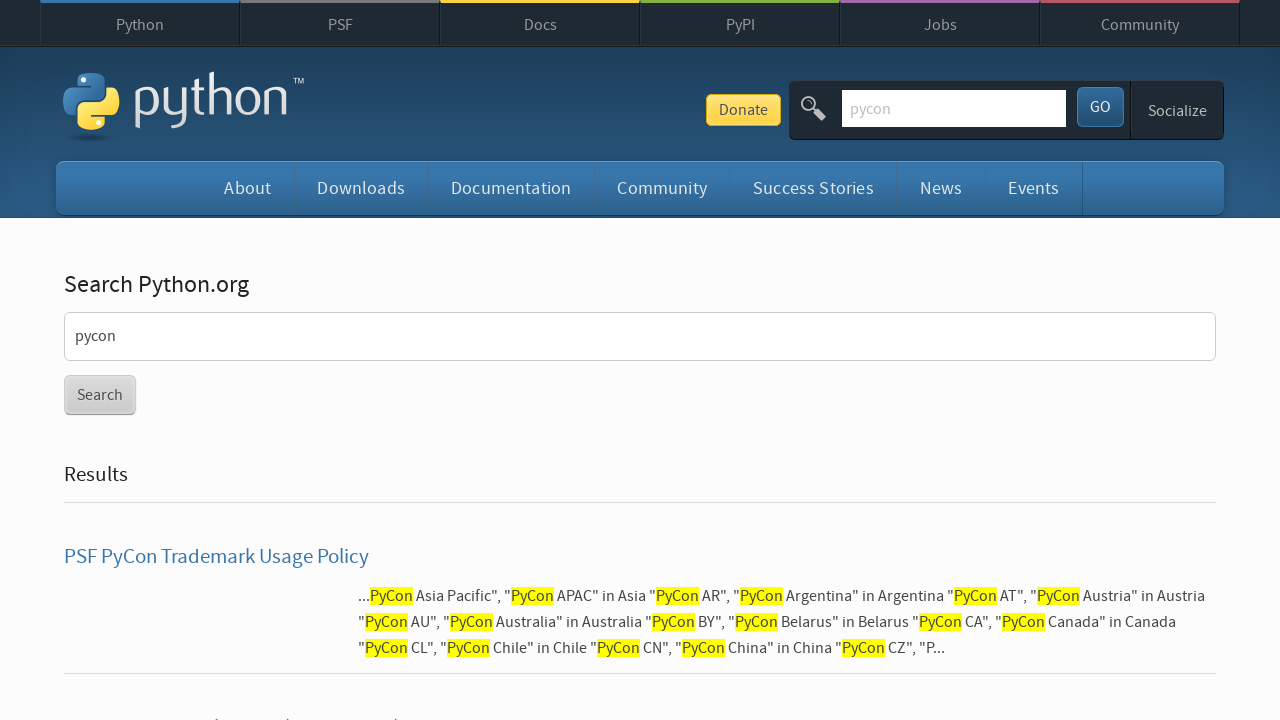

Search results loaded and are visible
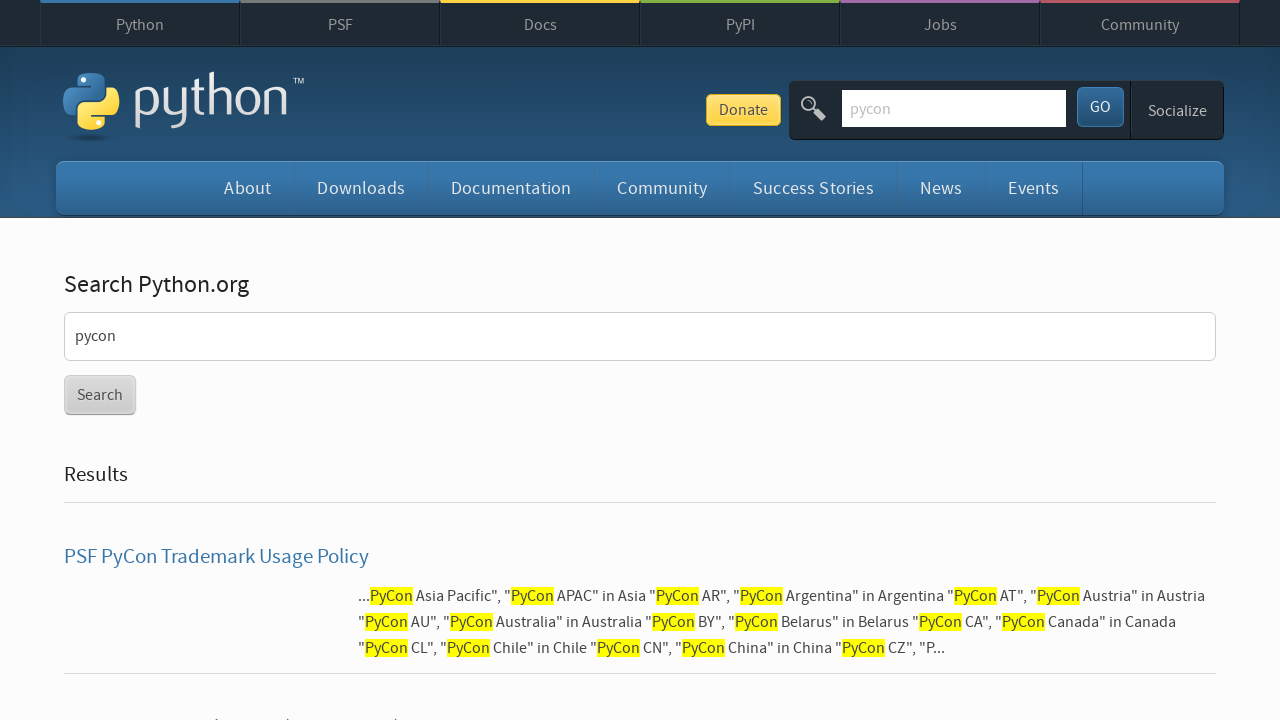

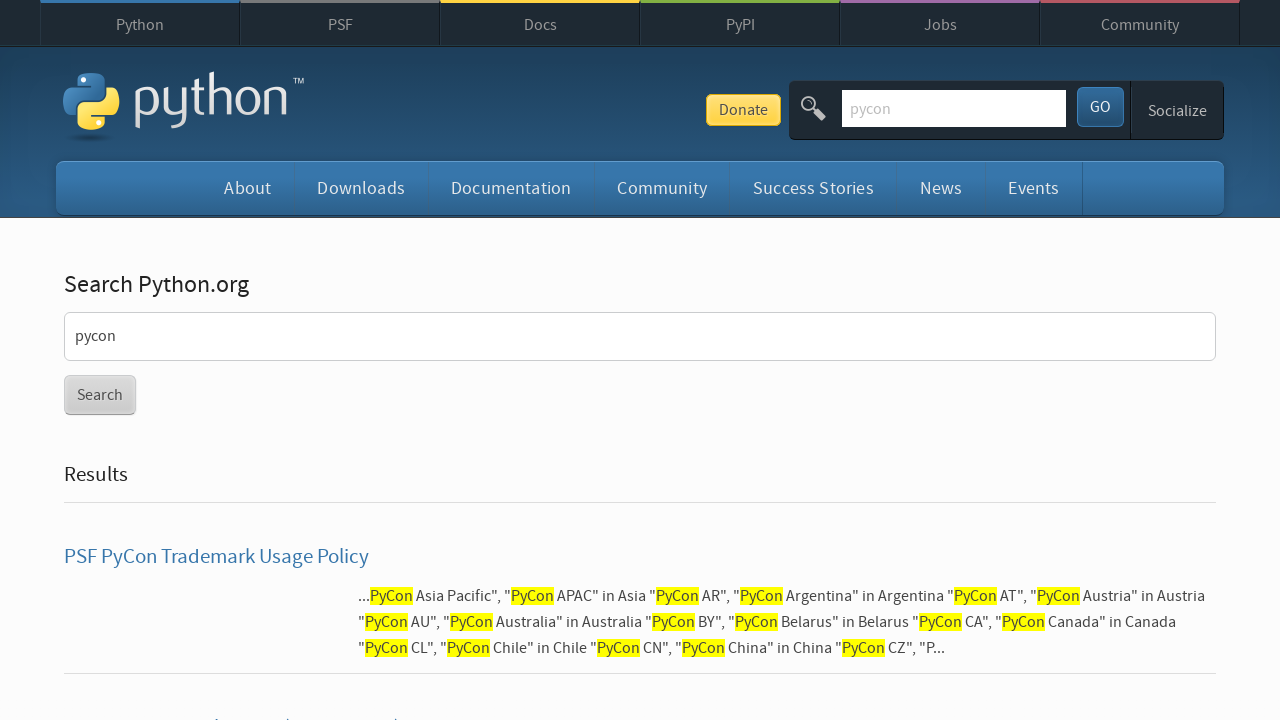